Tests reading and interacting with web tables including checking checkboxes based on cell values

Starting URL: https://letcode.in/table

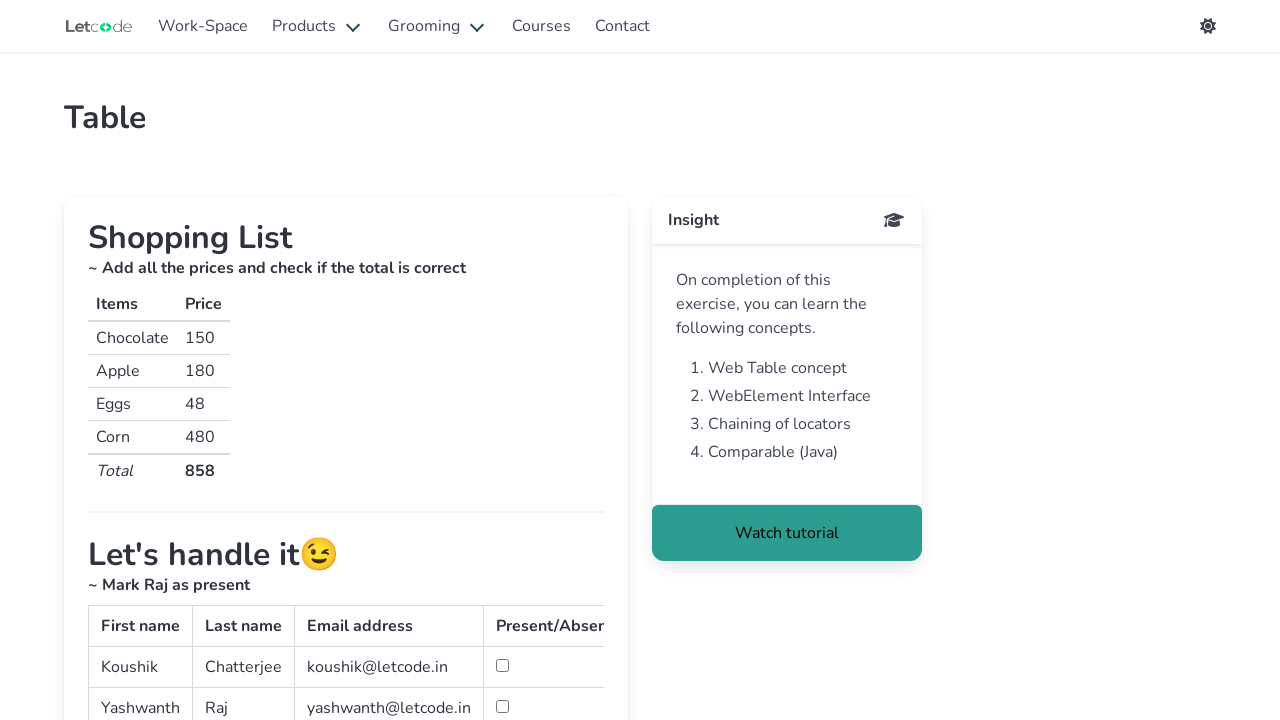

Located shopping table rows
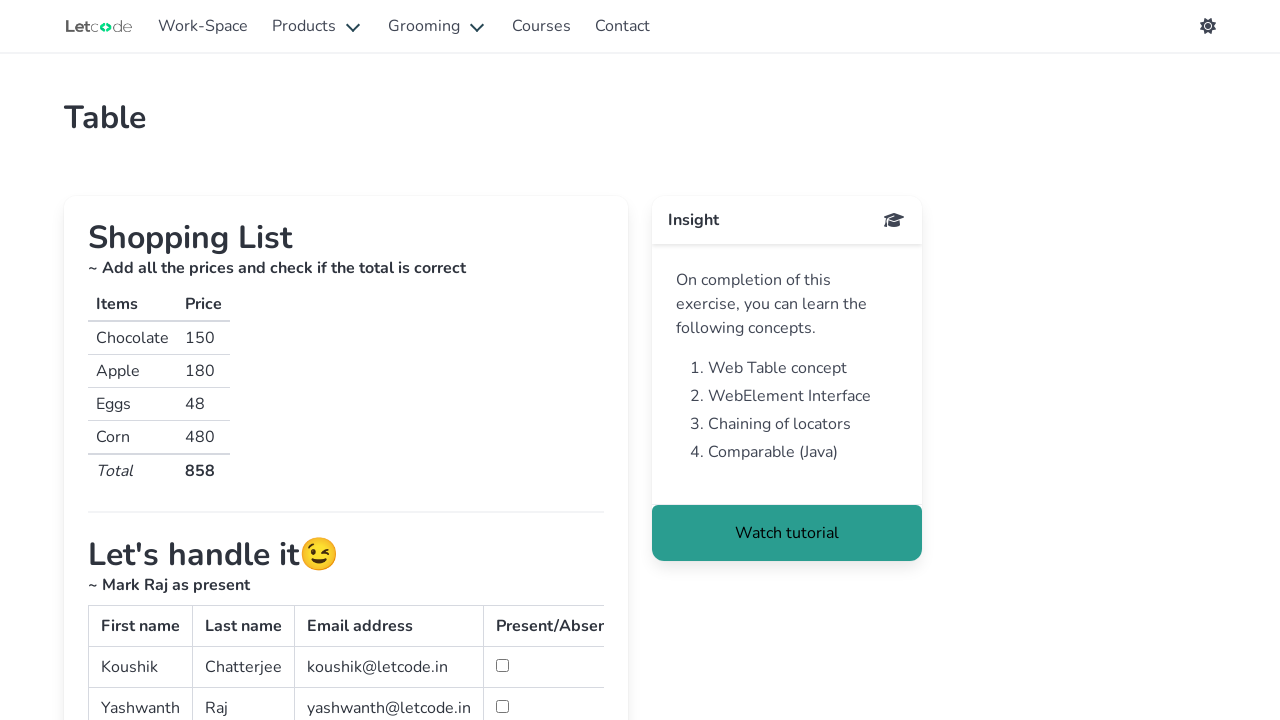

Counted 4 rows in shopping table
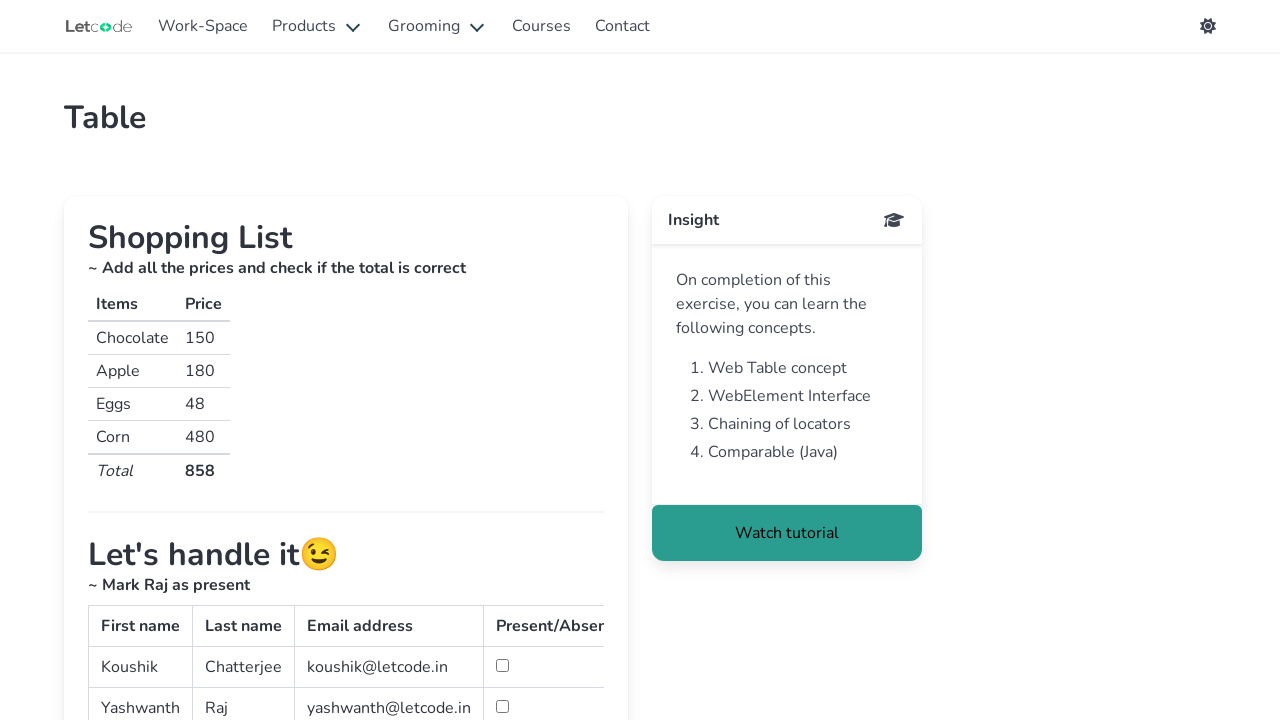

Read cell text from shopping table row 0: '150'
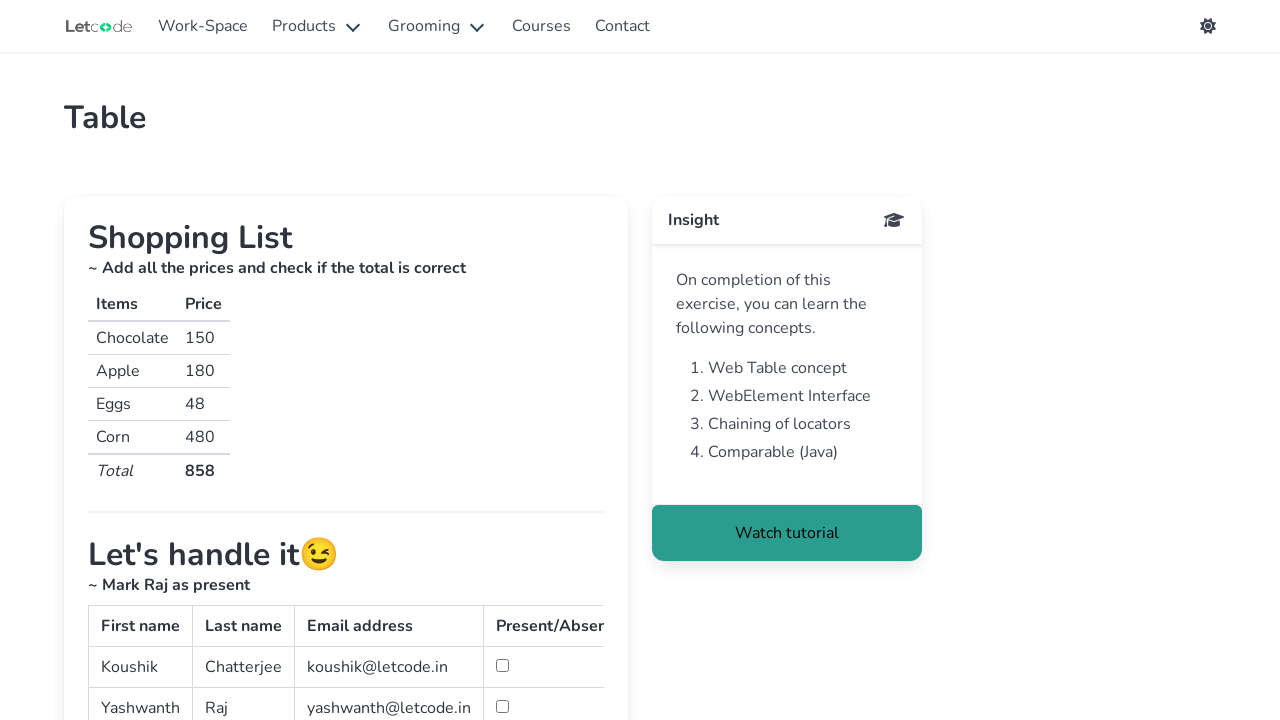

Read cell text from shopping table row 1: '180'
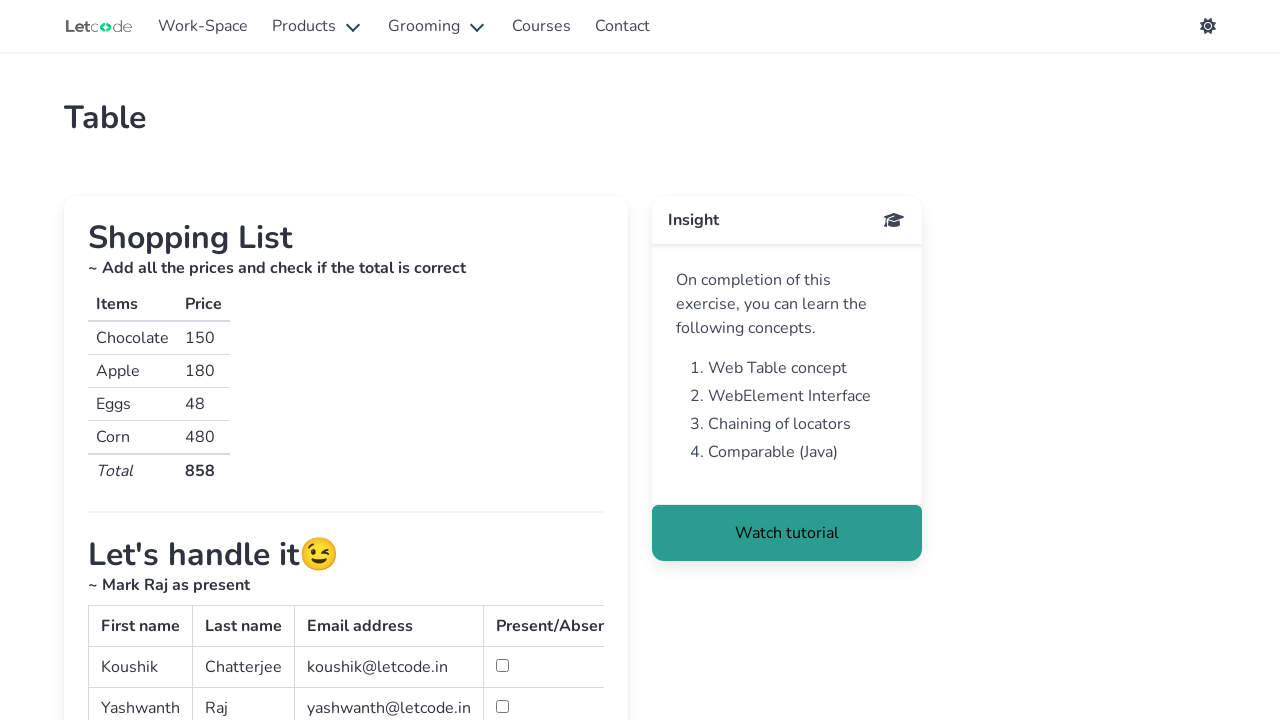

Read cell text from shopping table row 2: '48'
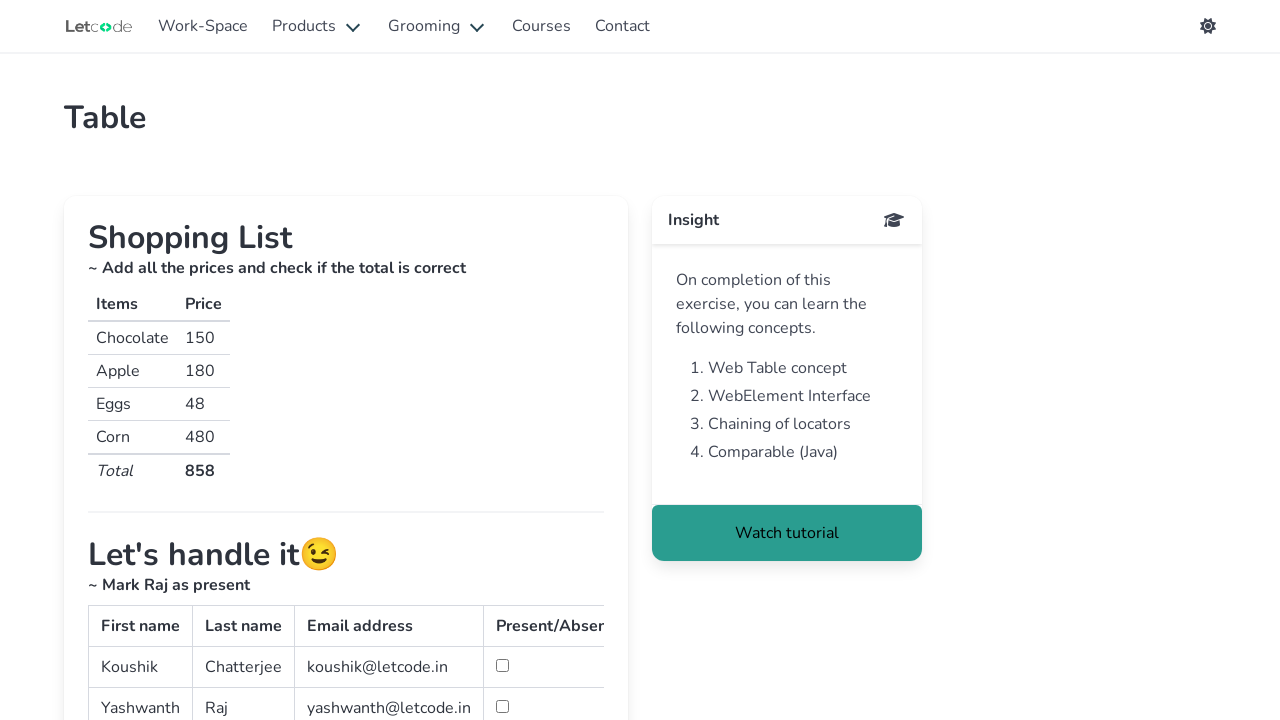

Read cell text from shopping table row 3: '480'
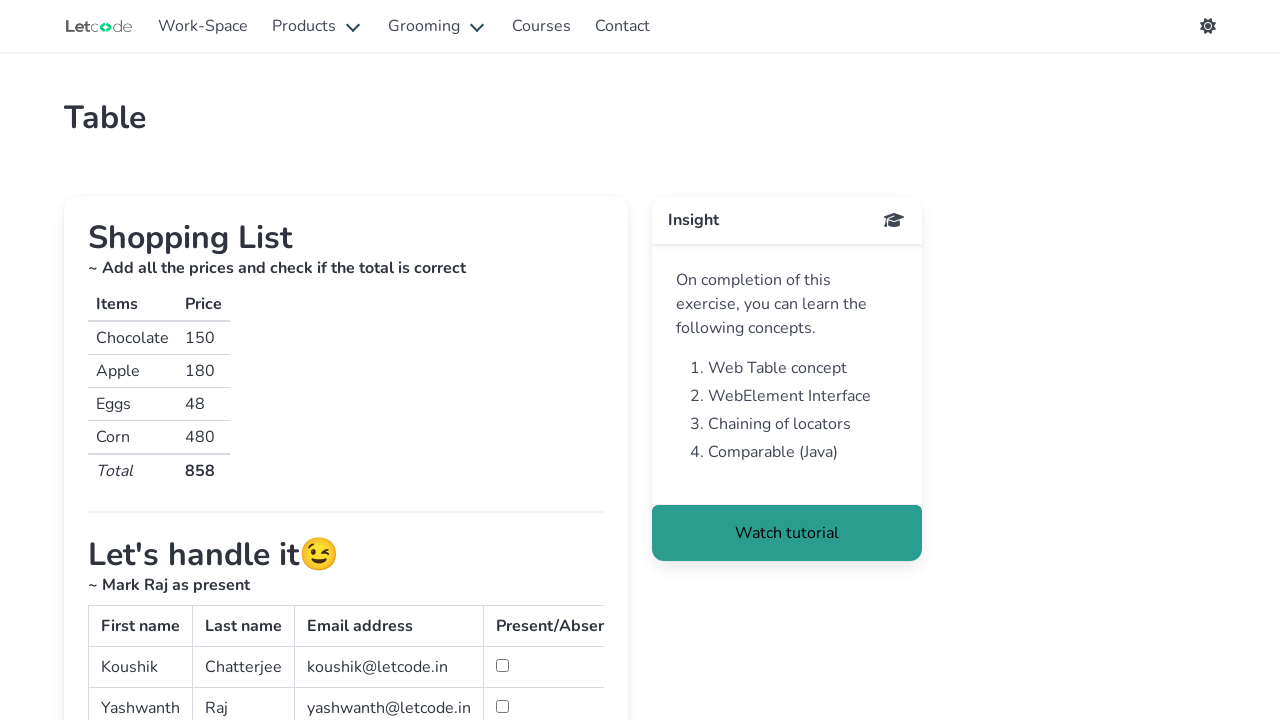

Located simple table rows
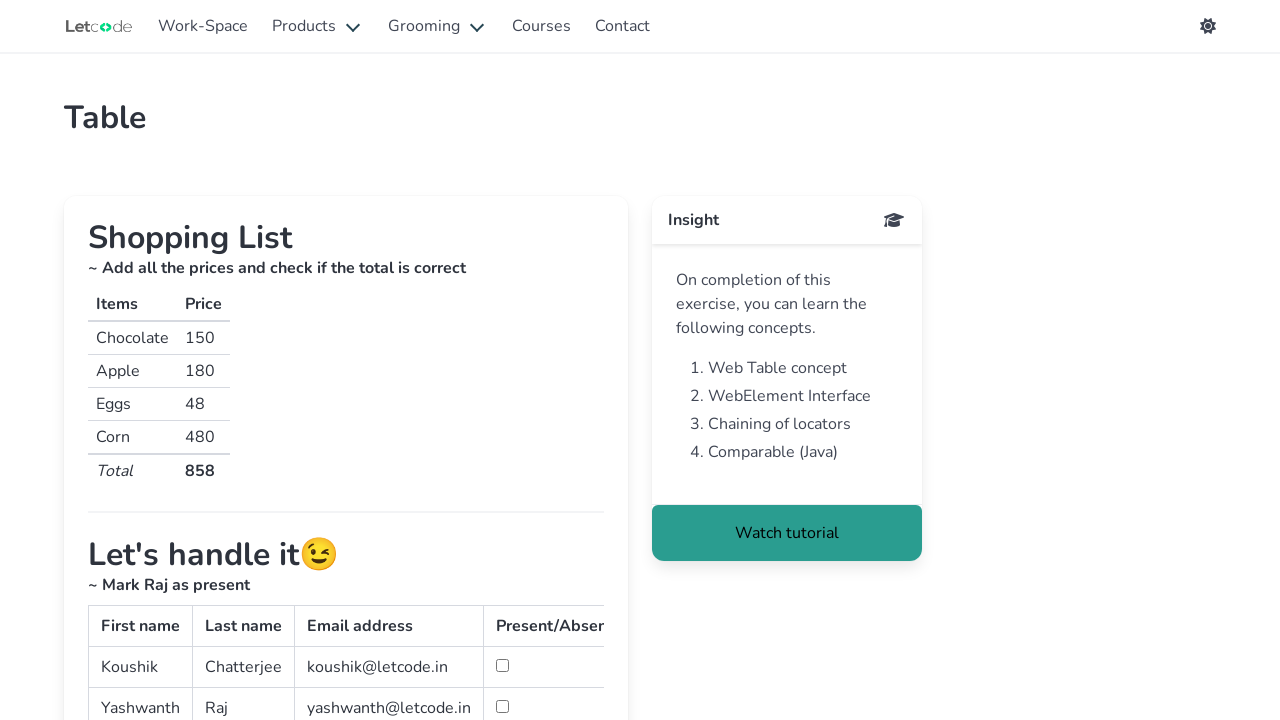

Counted 3 rows in simple table
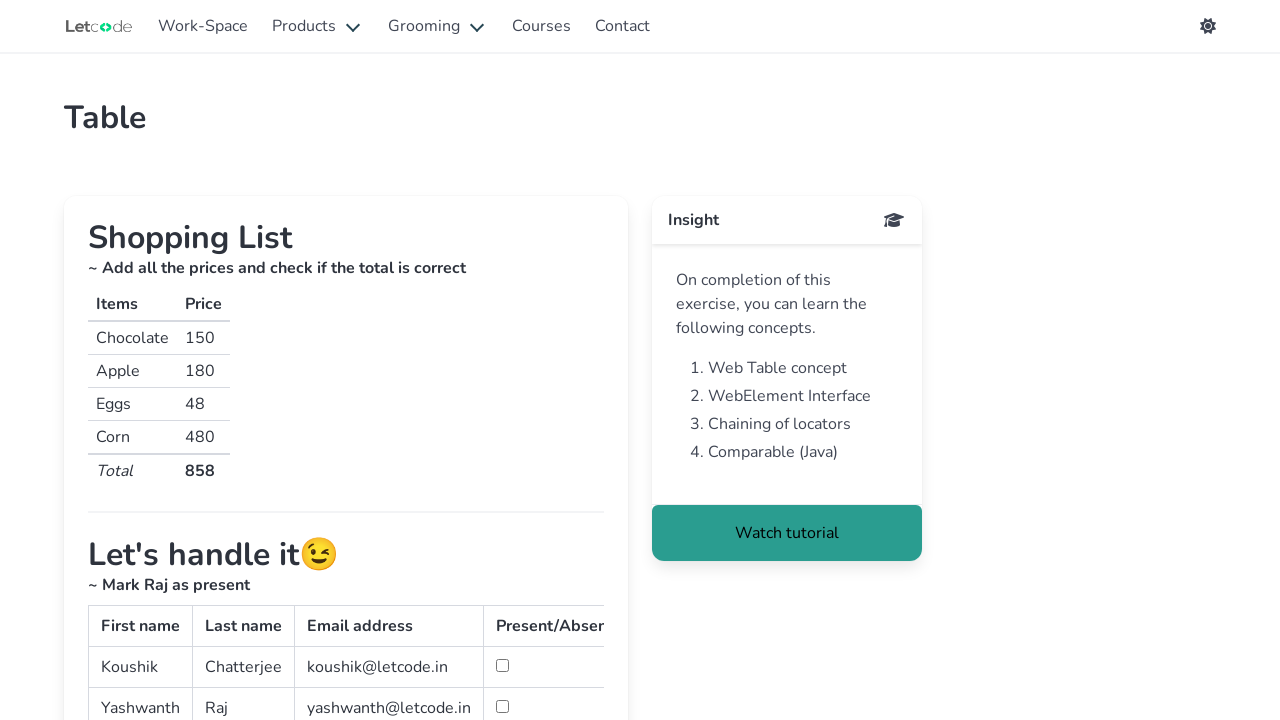

Read name from simple table row 0: 'Chatterjee'
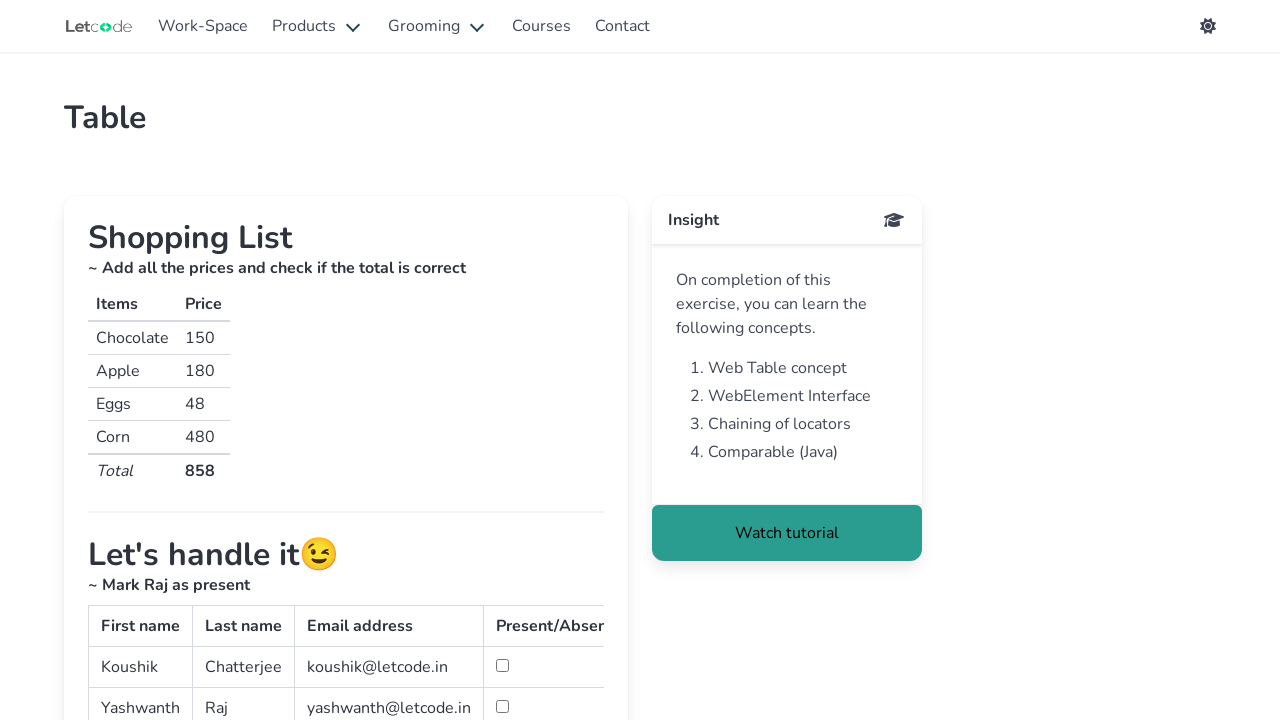

Read name from simple table row 1: 'Raj'
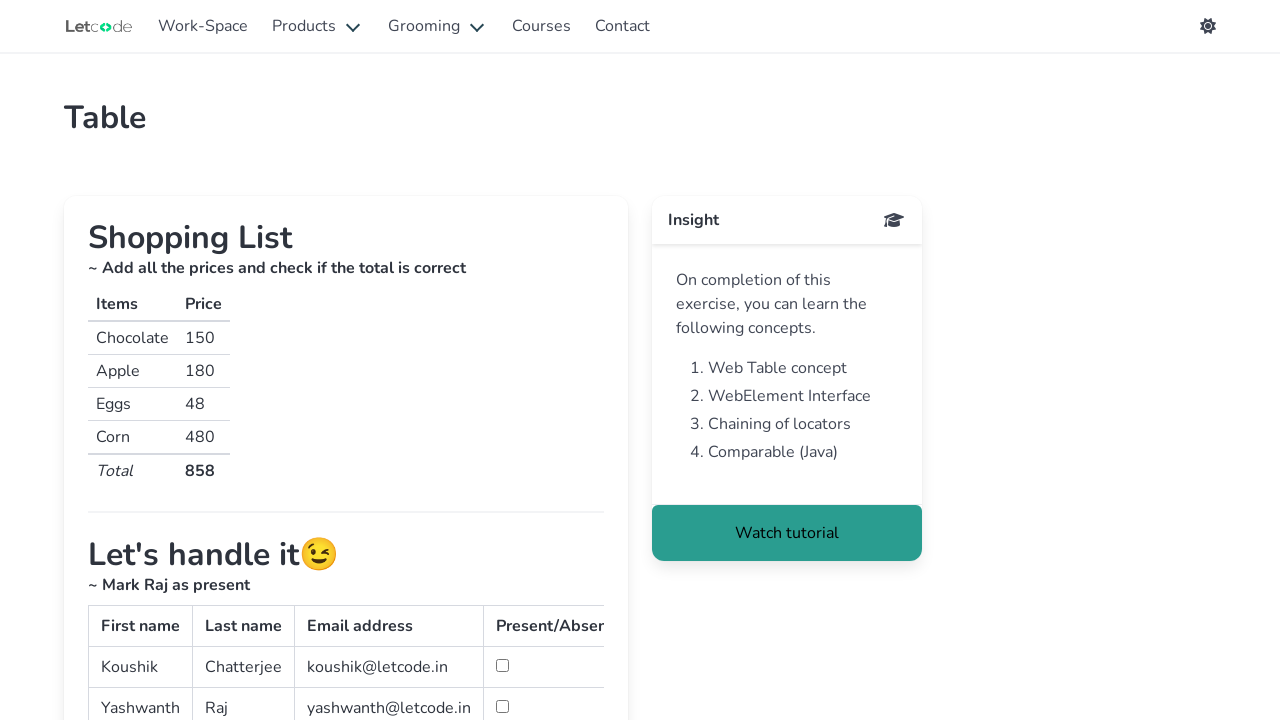

Checked checkbox for row with name 'Raj' in simple table at (502, 706) on #simpletable tbody tr >> nth=1 >> td:nth-child(4) input
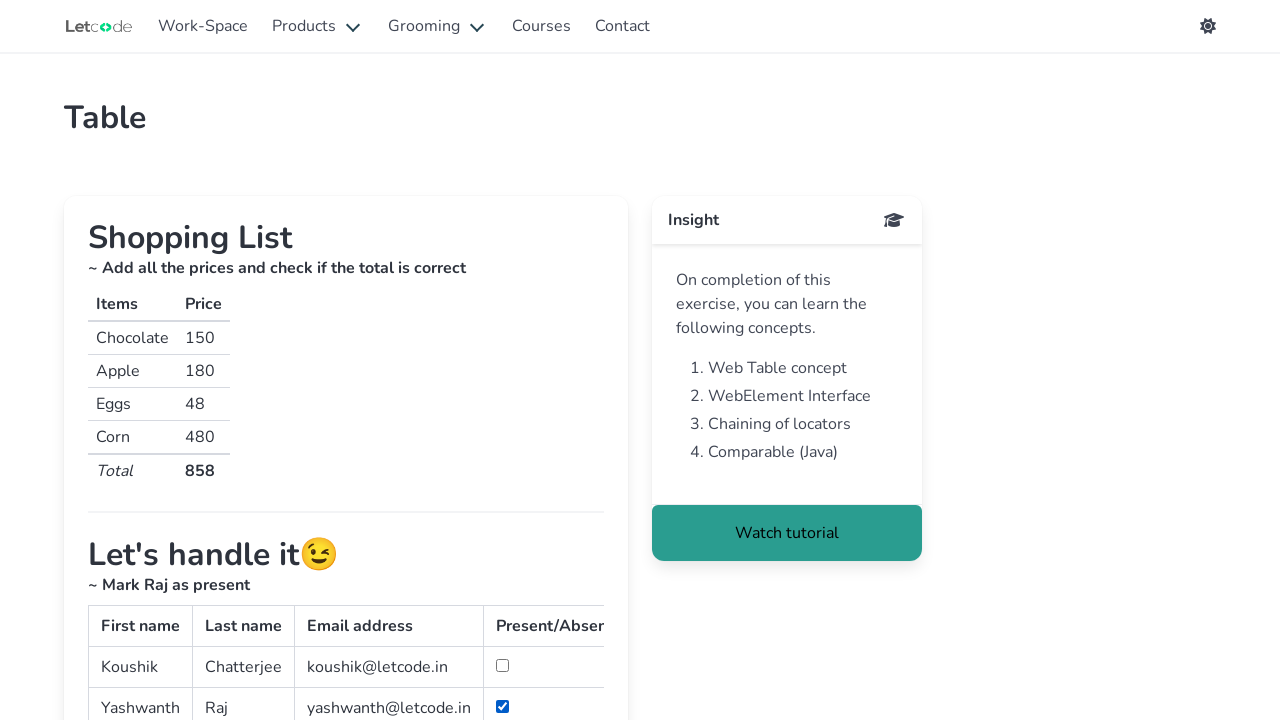

Read name from simple table row 2: 'Man'
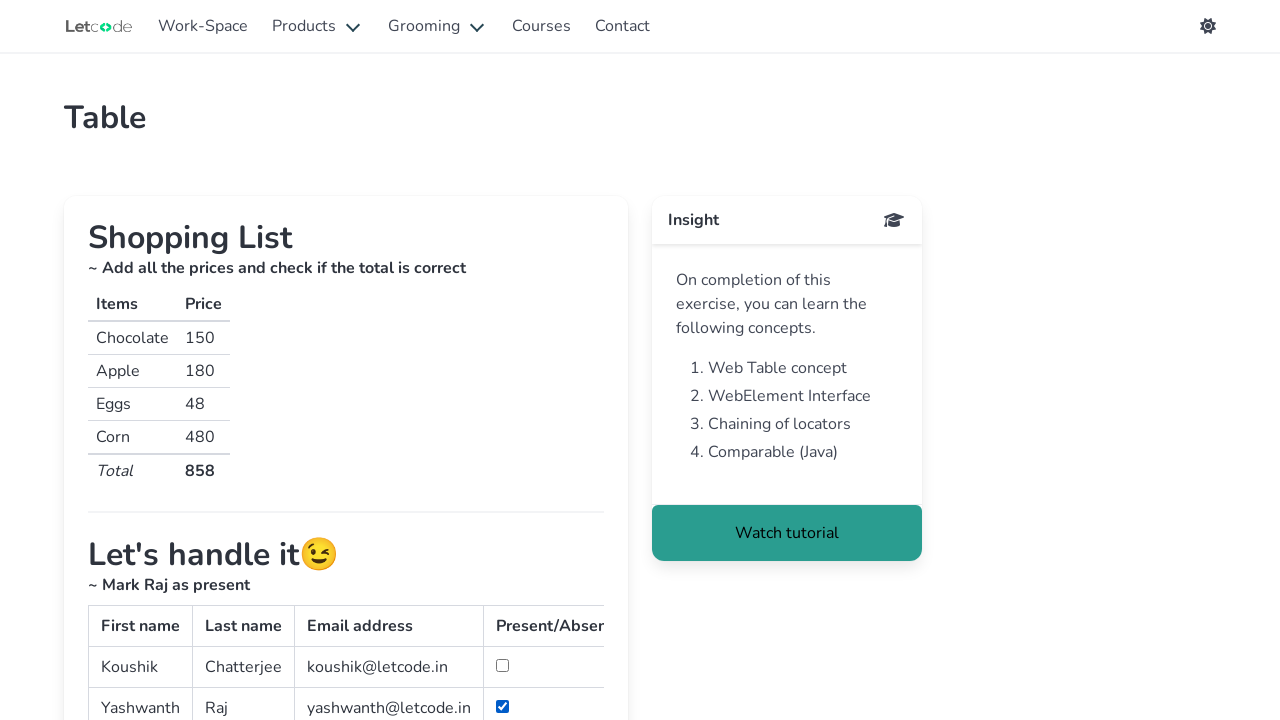

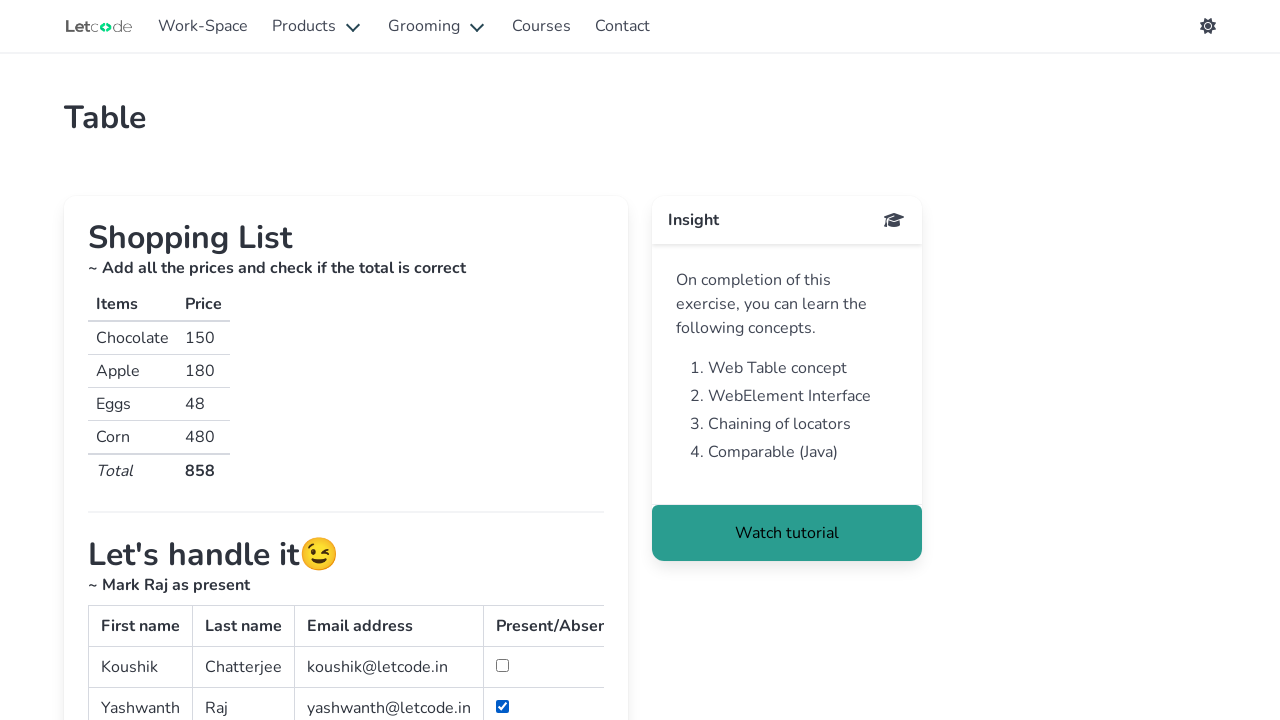